Tests that pressing Escape cancels edits and restores the original text

Starting URL: https://demo.playwright.dev/todomvc

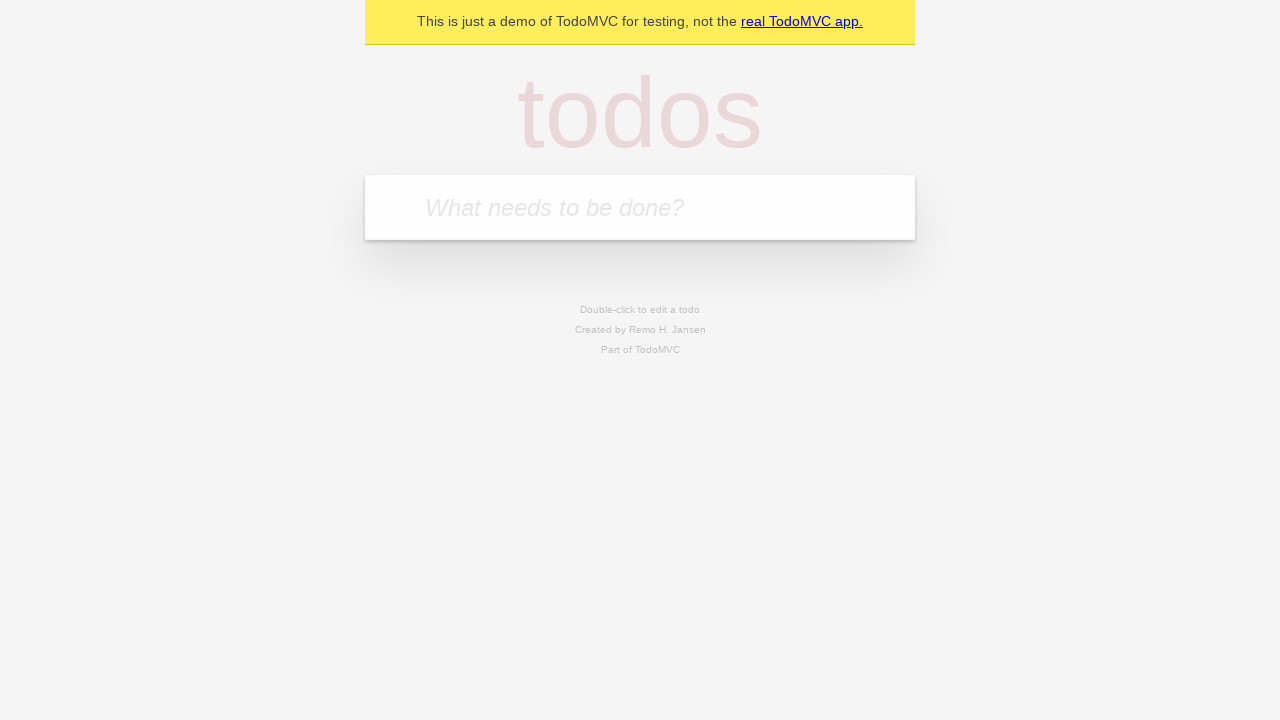

Filled new todo field with 'buy some cheese' on internal:attr=[placeholder="What needs to be done?"i]
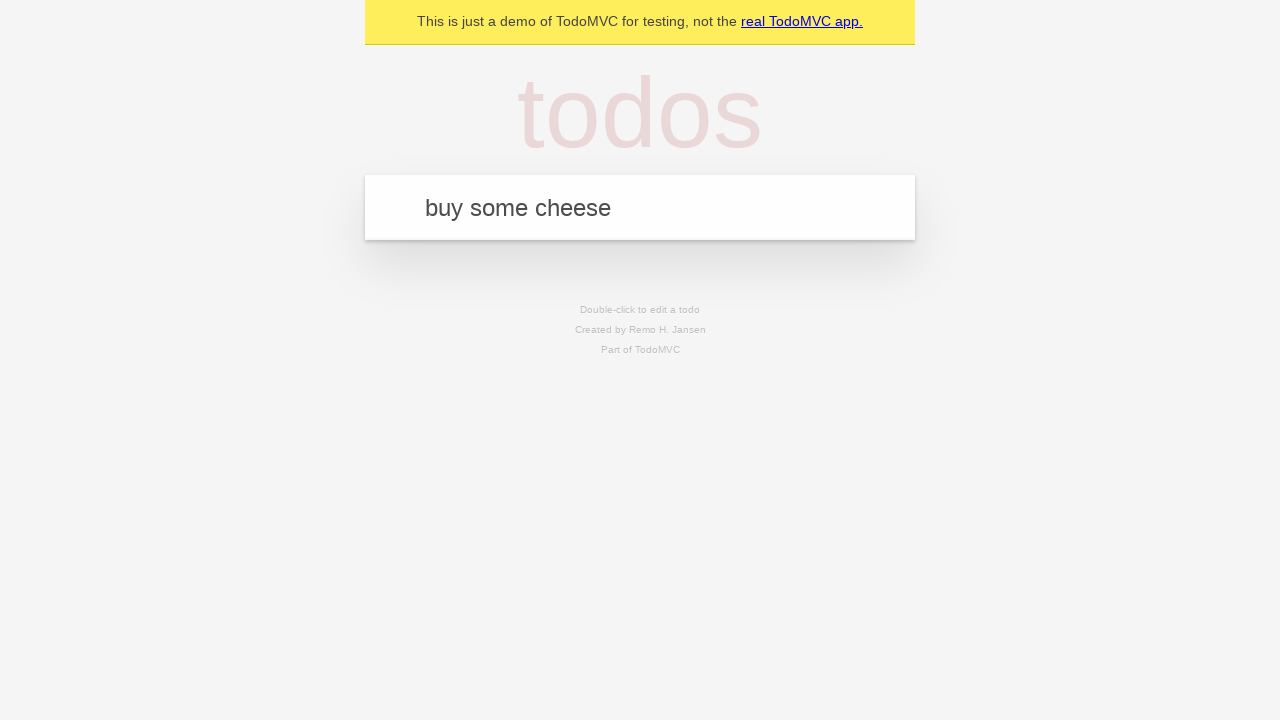

Pressed Enter to create todo 'buy some cheese' on internal:attr=[placeholder="What needs to be done?"i]
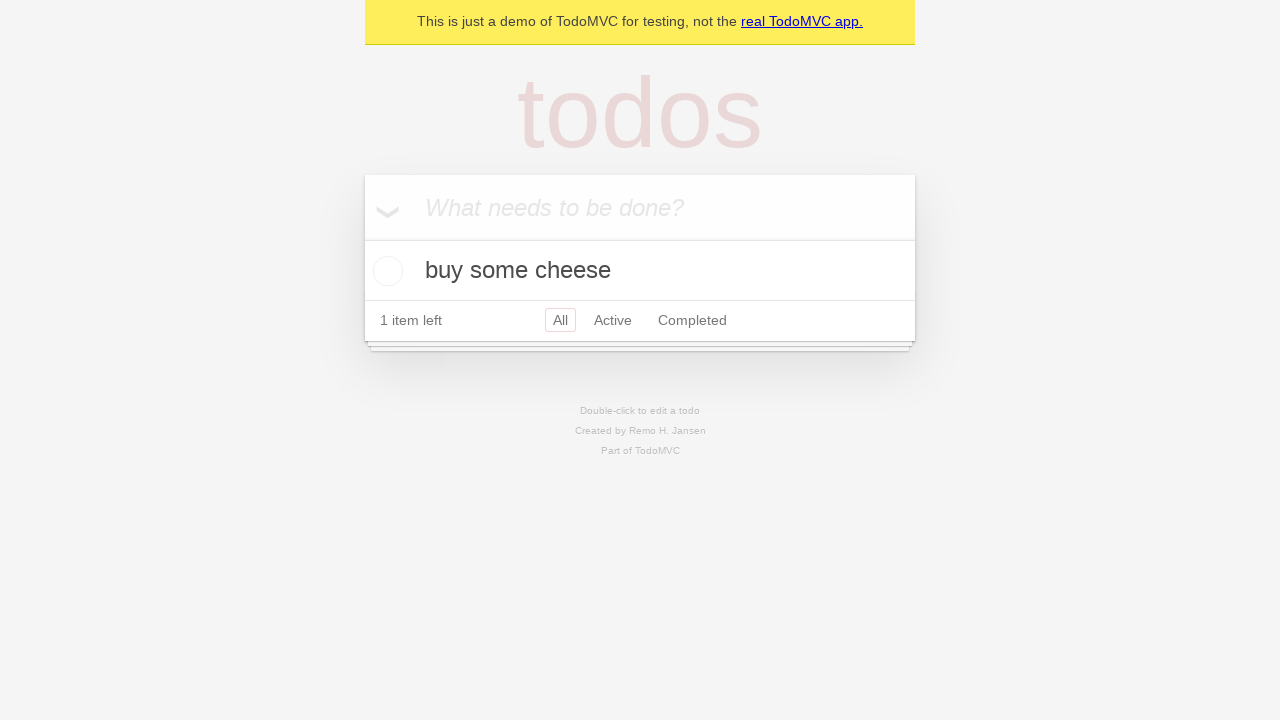

Filled new todo field with 'feed the cat' on internal:attr=[placeholder="What needs to be done?"i]
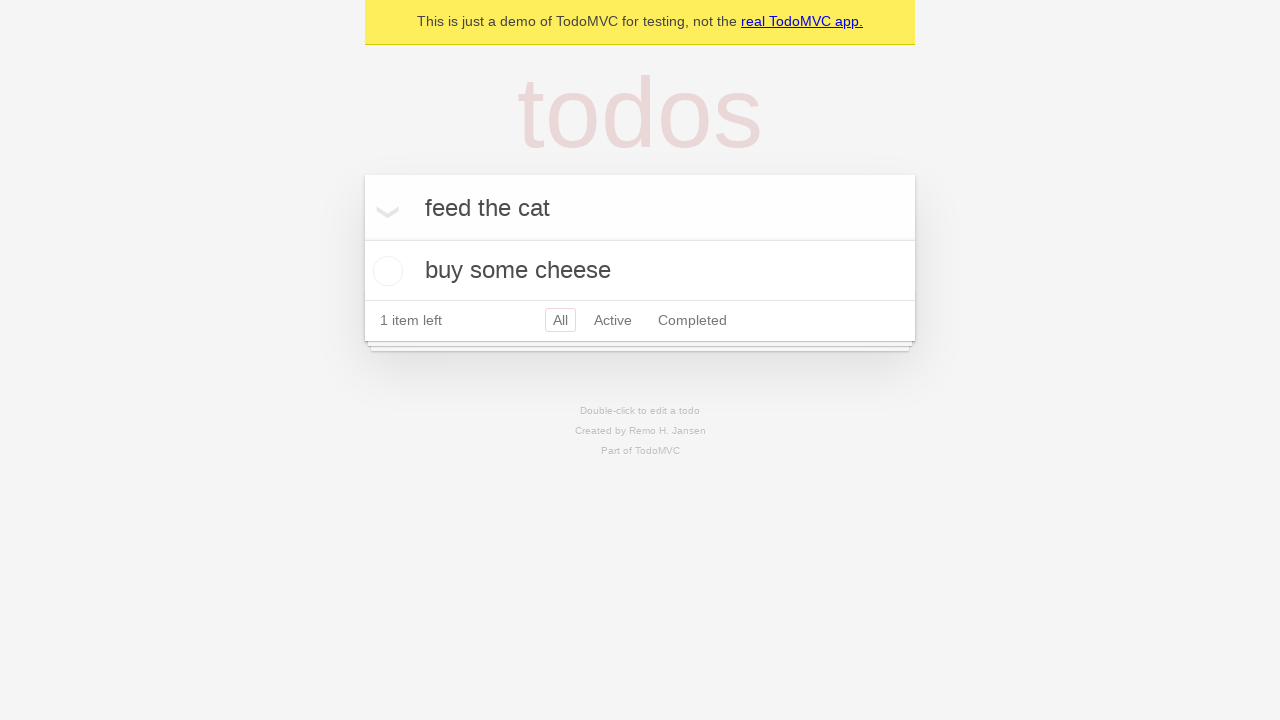

Pressed Enter to create todo 'feed the cat' on internal:attr=[placeholder="What needs to be done?"i]
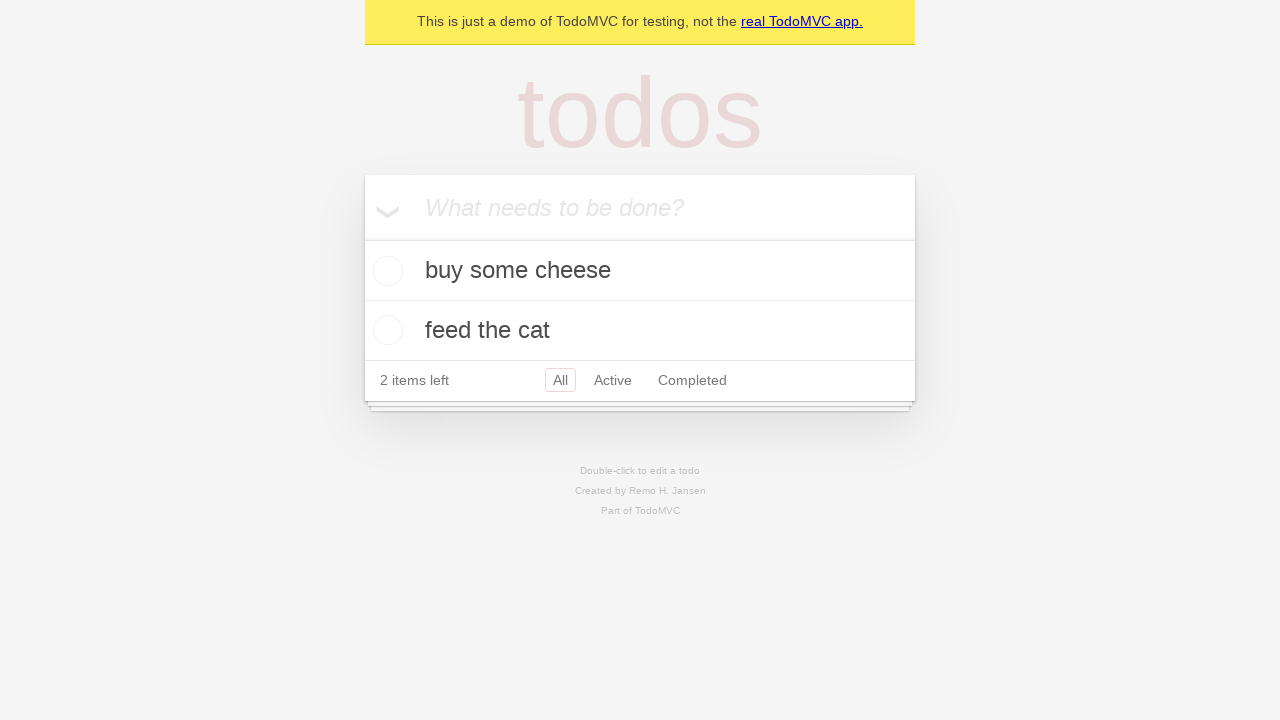

Filled new todo field with 'book a doctors appointment' on internal:attr=[placeholder="What needs to be done?"i]
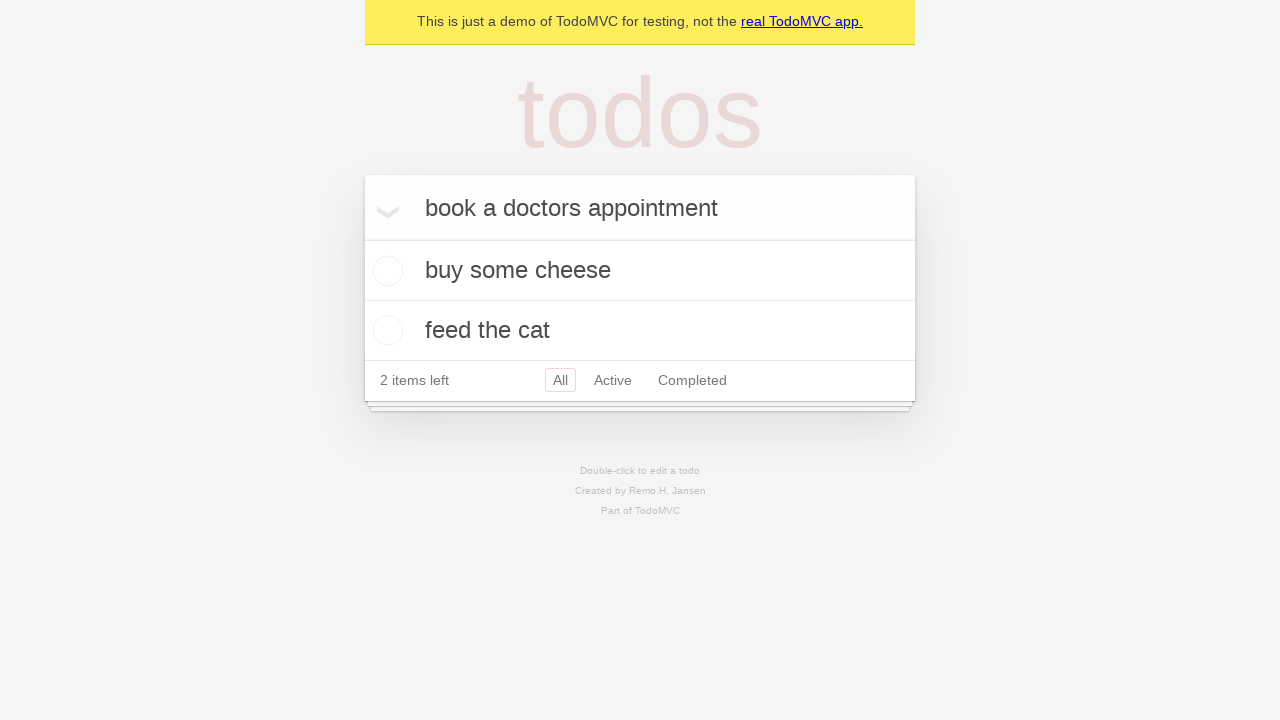

Pressed Enter to create todo 'book a doctors appointment' on internal:attr=[placeholder="What needs to be done?"i]
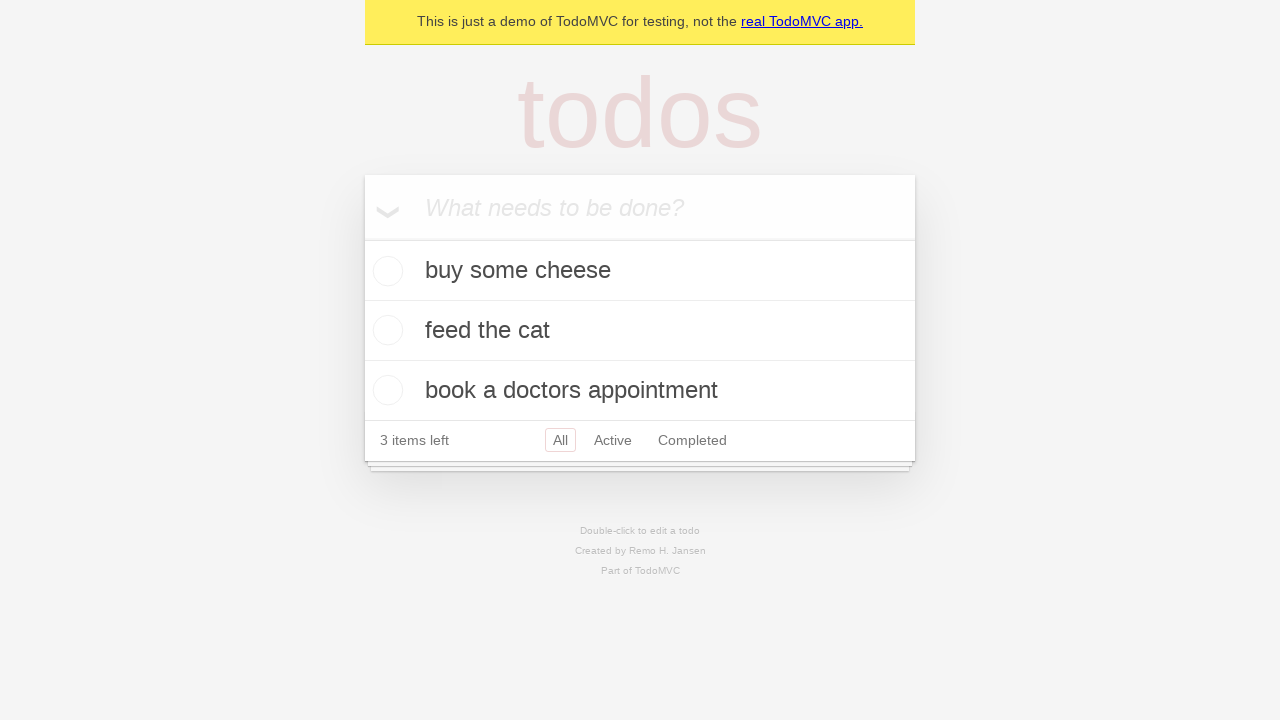

Waited for all three todo items to appear
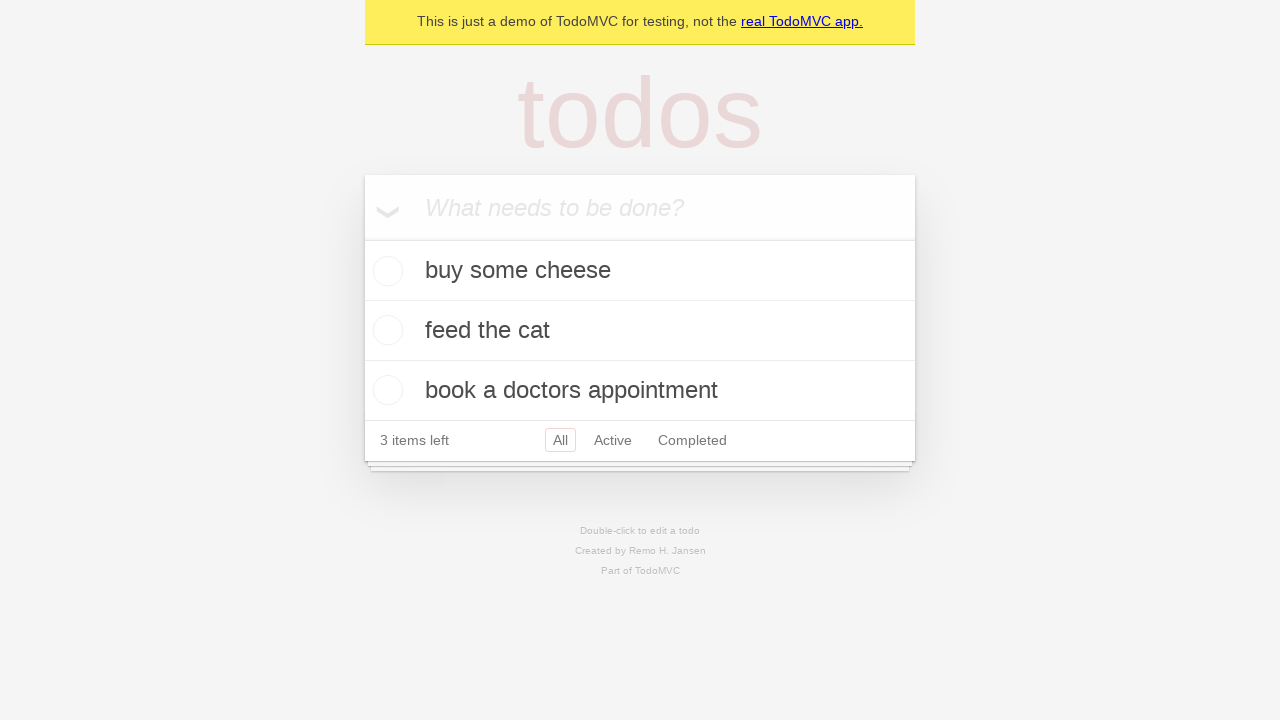

Double-clicked second todo item to enter edit mode at (640, 331) on internal:testid=[data-testid="todo-item"s] >> nth=1
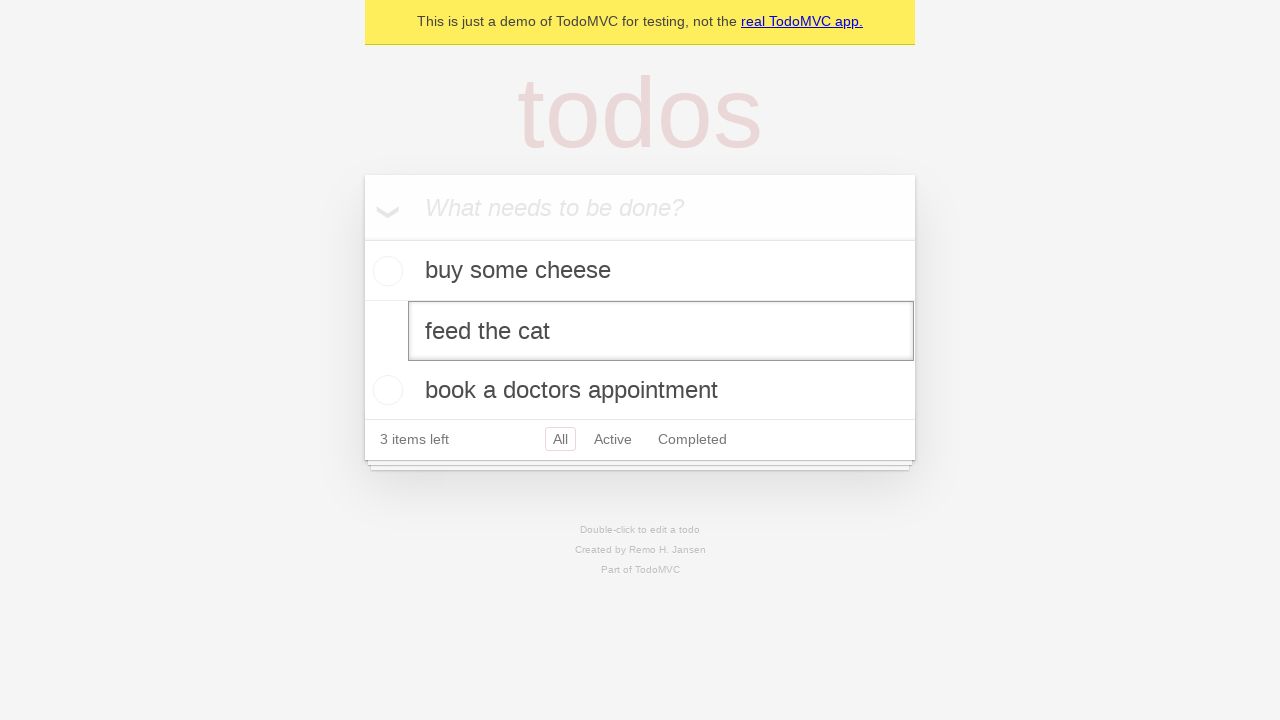

Filled edit field with 'buy some sausages' on internal:testid=[data-testid="todo-item"s] >> nth=1 >> internal:role=textbox[nam
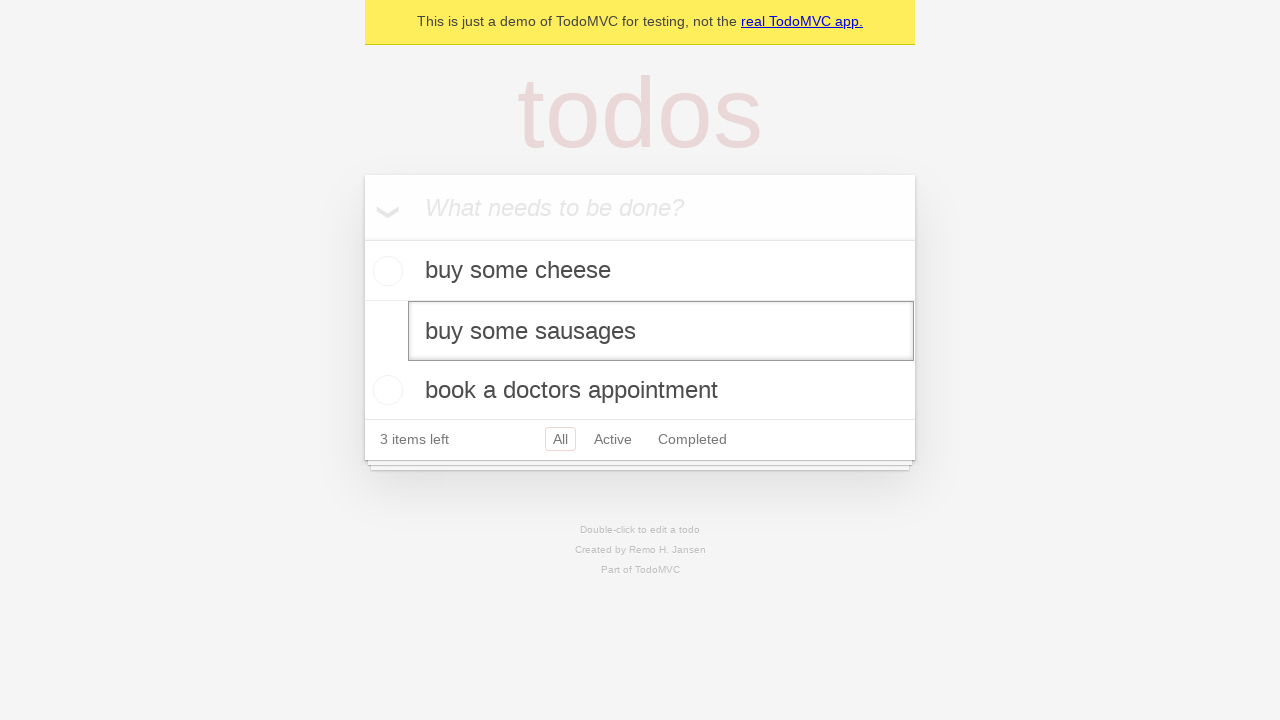

Pressed Escape to cancel the edit and restore original text on internal:testid=[data-testid="todo-item"s] >> nth=1 >> internal:role=textbox[nam
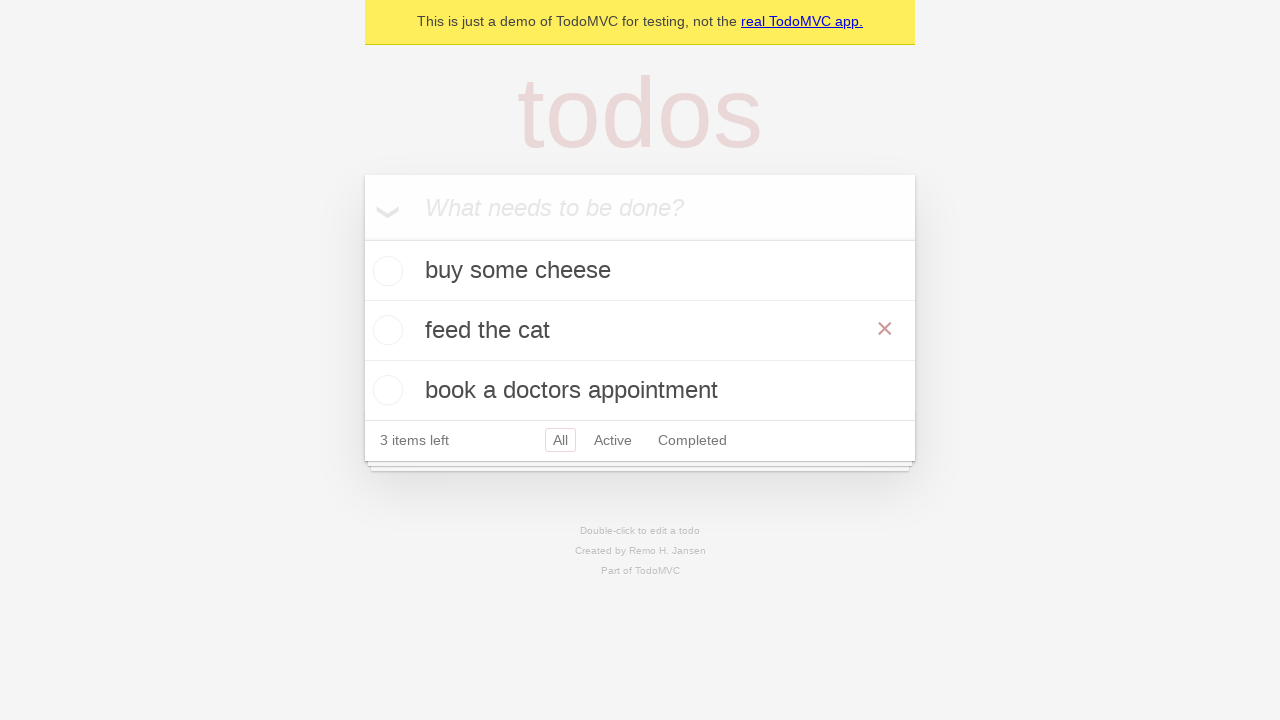

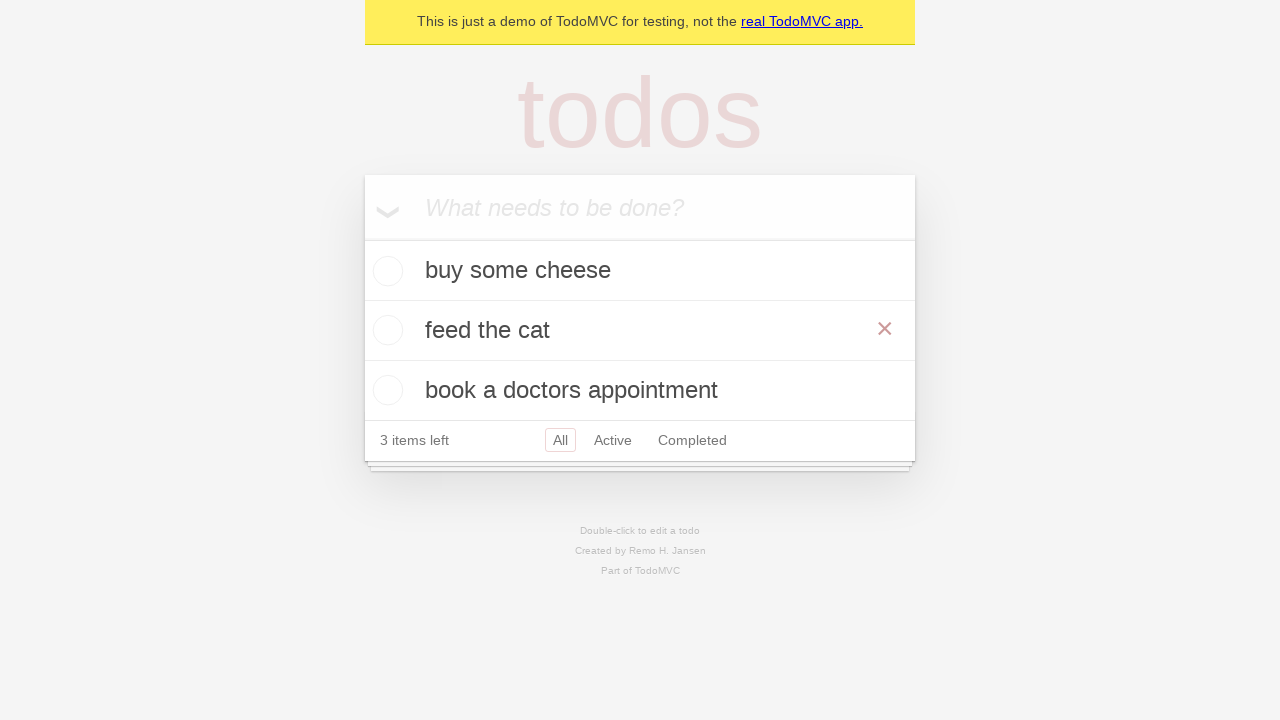